Tests an Angular practice page by filling a name input field and clicking the Shop navigation link using JavaScript executor

Starting URL: https://rahulshettyacademy.com/angularpractice/

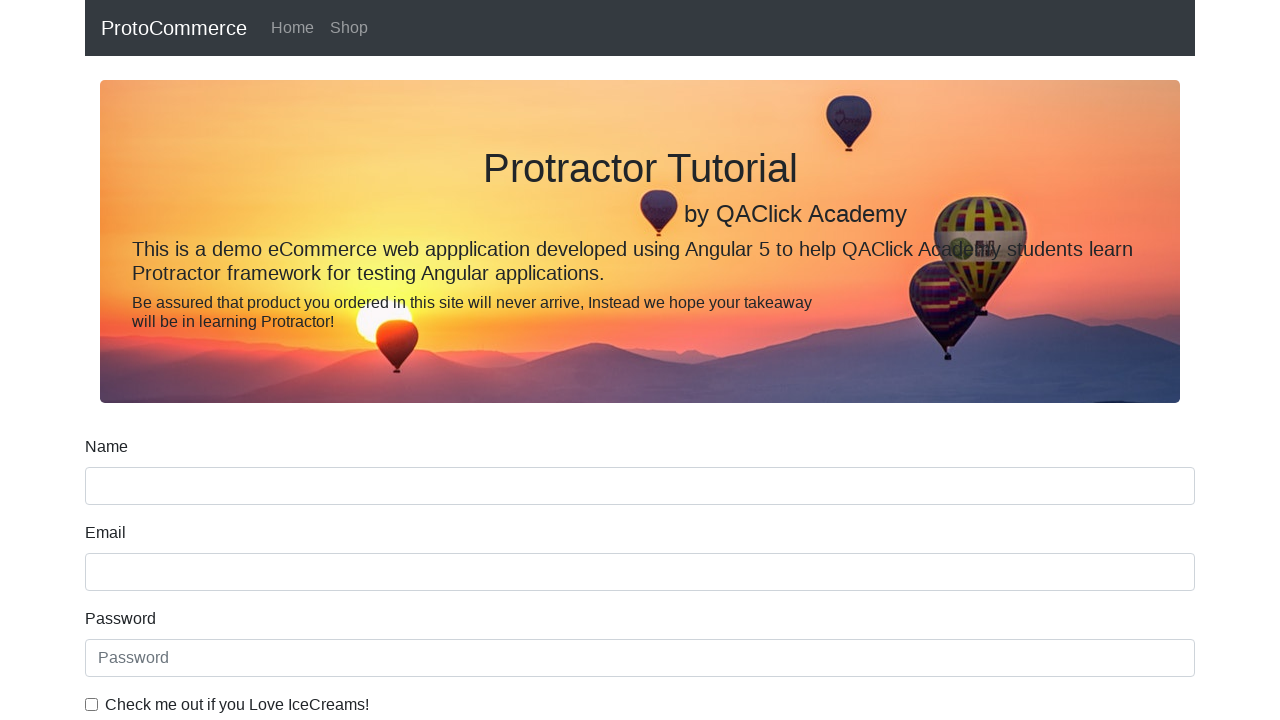

Filled name input field with 'Hello Prasad' on input[name='name']
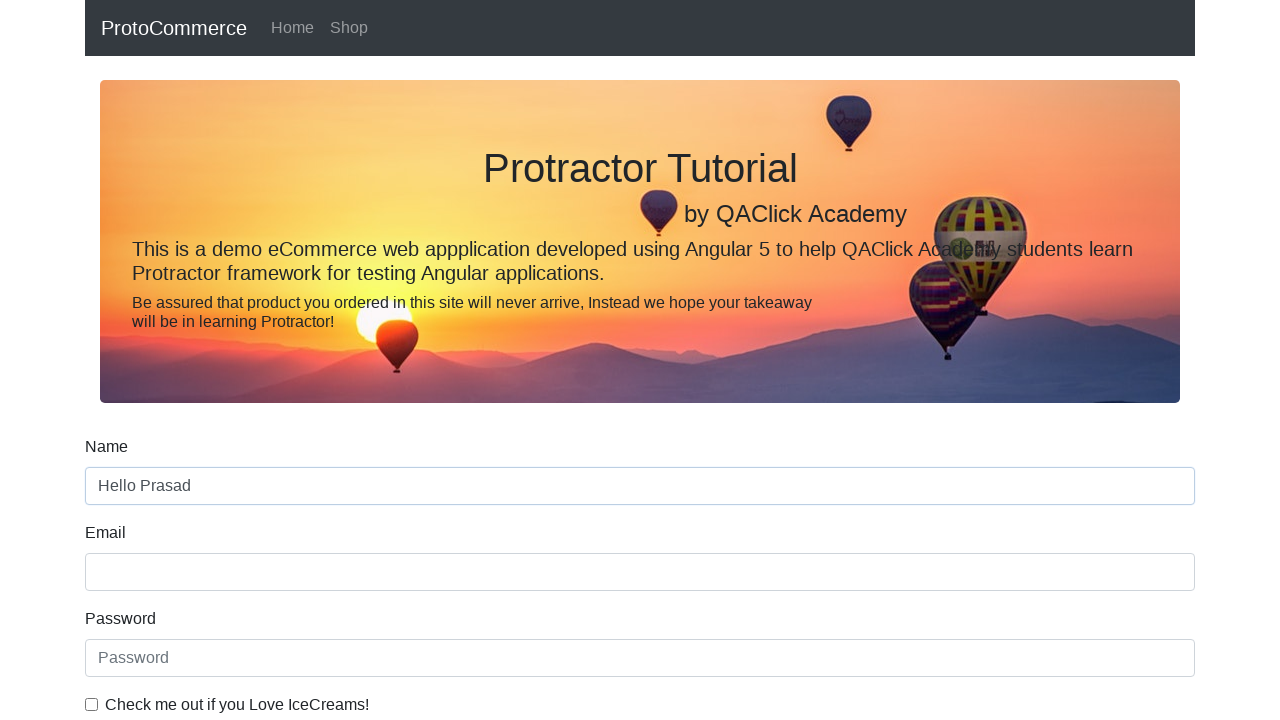

Clicked Shop navigation link at (349, 28) on text=Shop
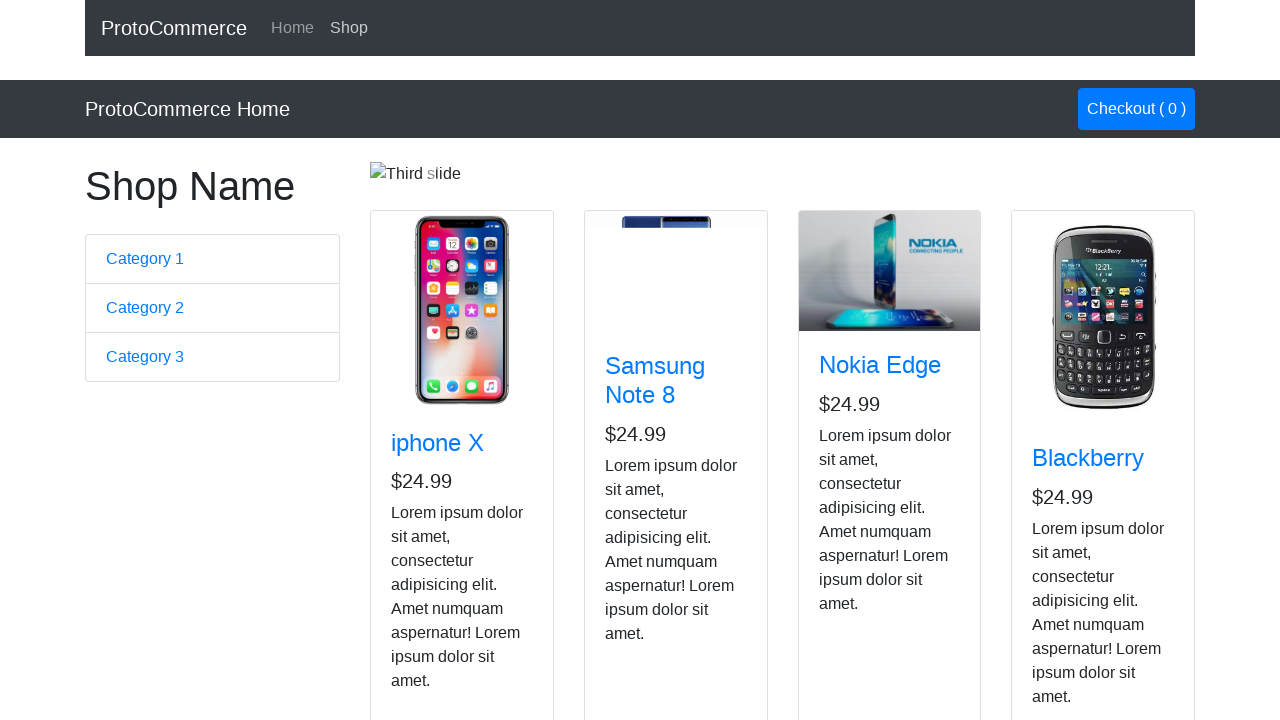

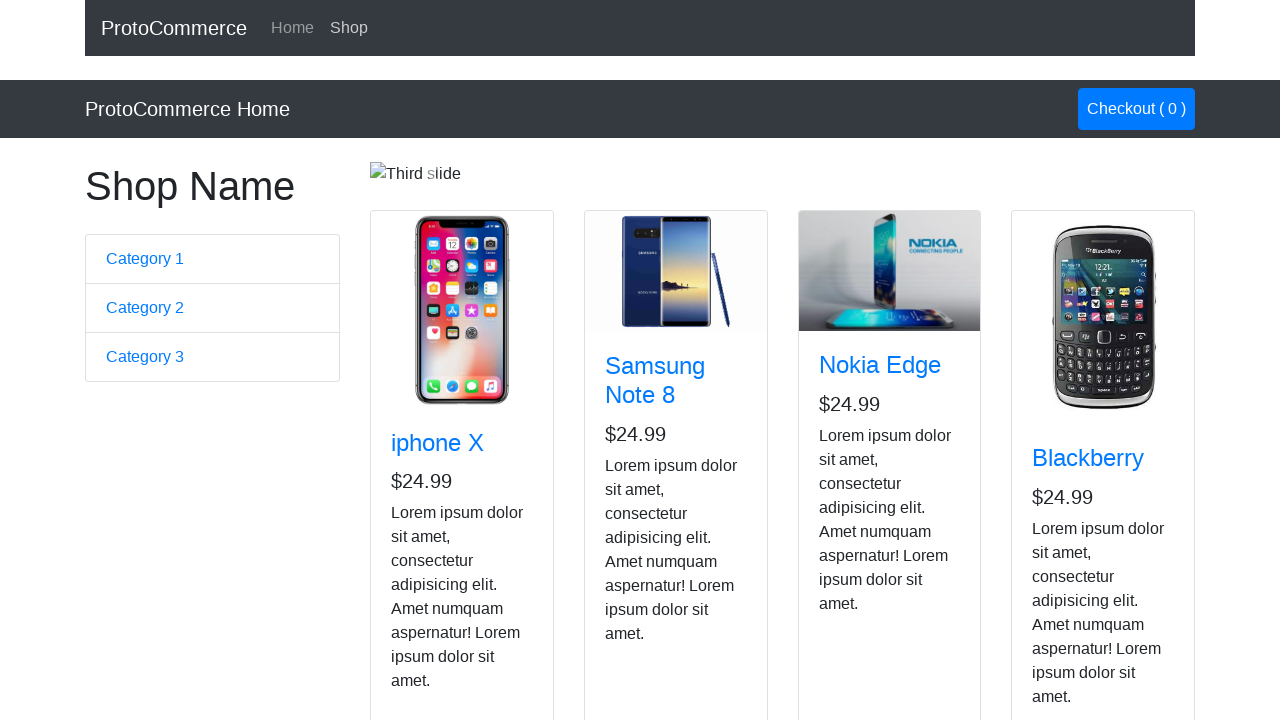